Tests the Word to PDF conversion page by clicking on the file picker button to initiate a file upload process

Starting URL: https://www.ilovepdf.com/word_to_pdf

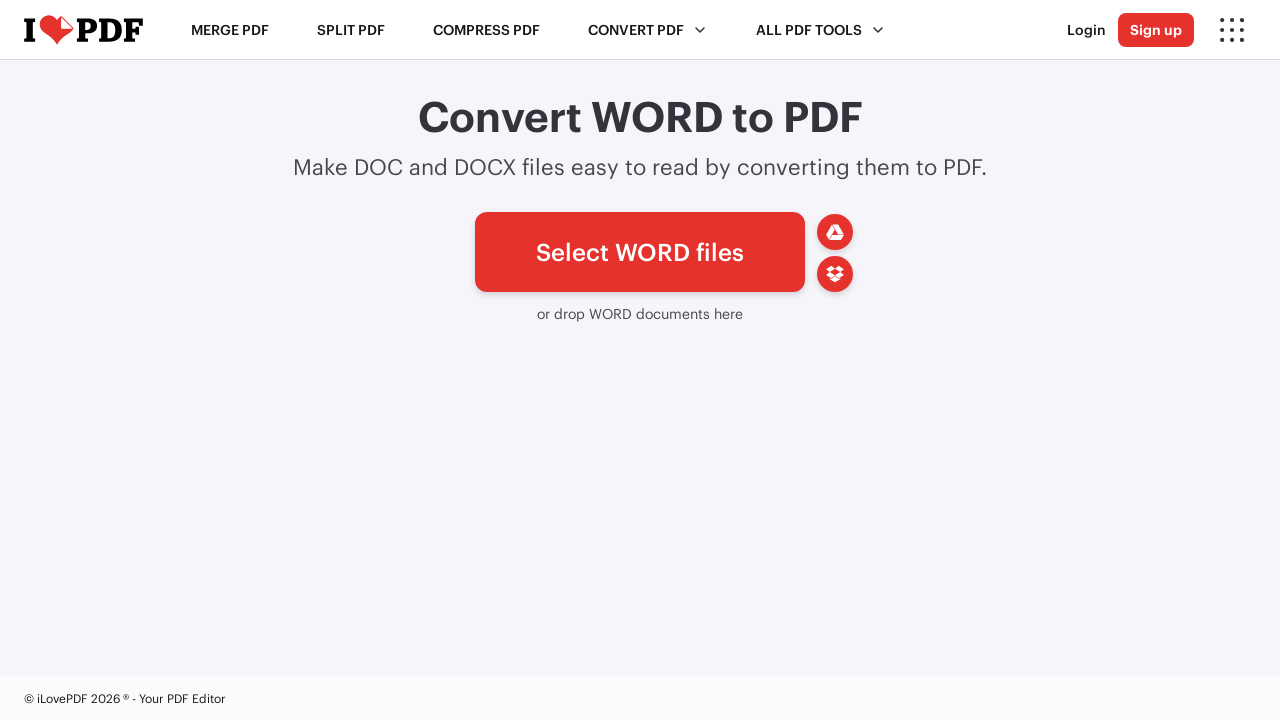

File picker button became visible and ready
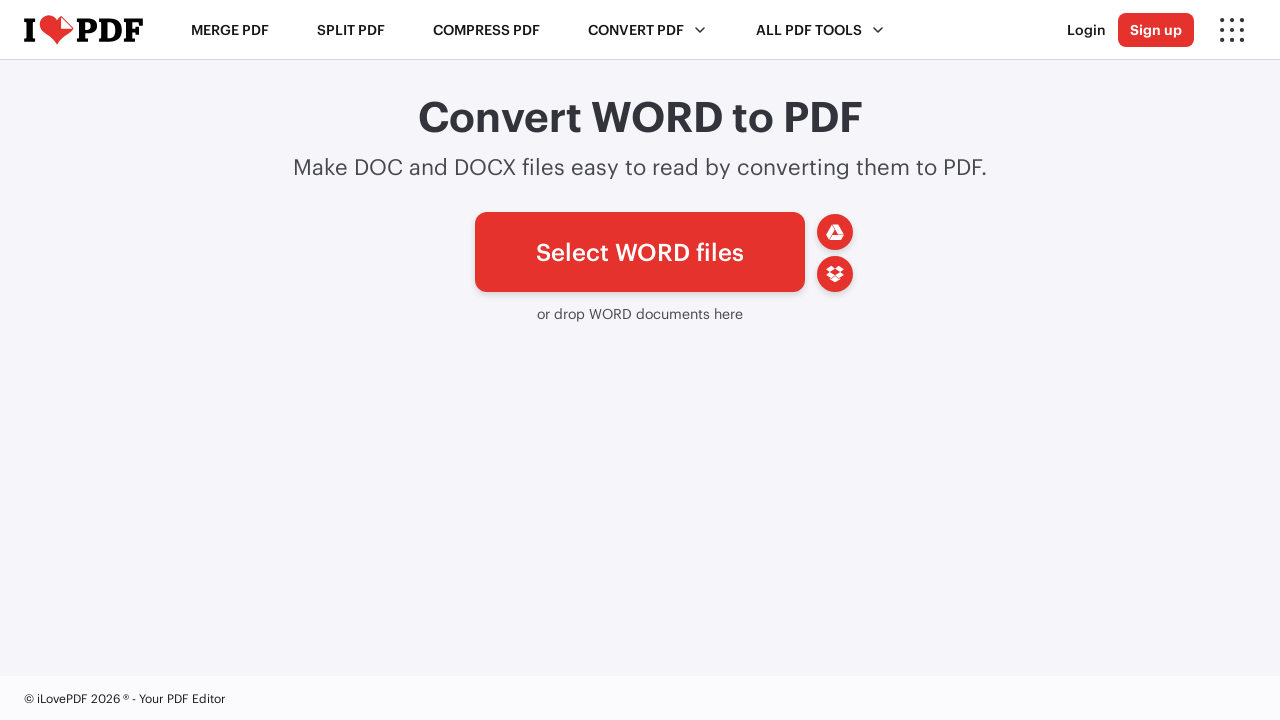

Clicked file picker button to initiate file upload process at (640, 252) on #pickfiles
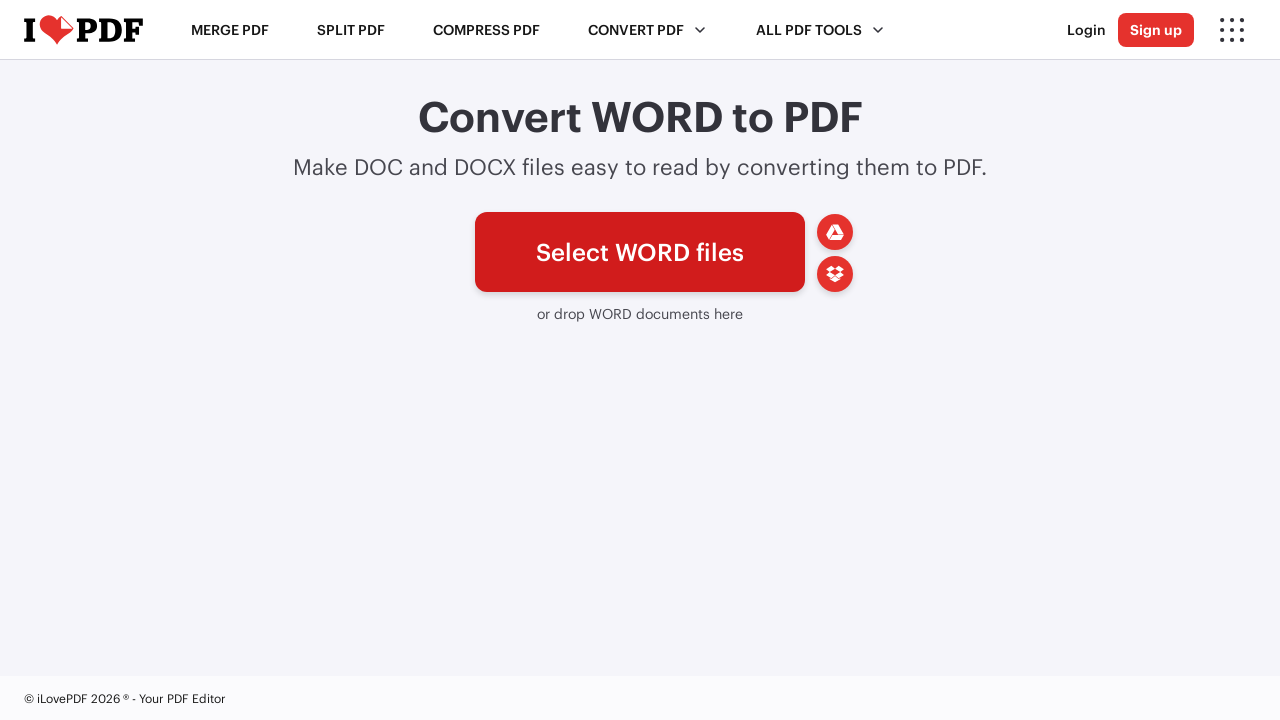

Waited for upload dialog interaction
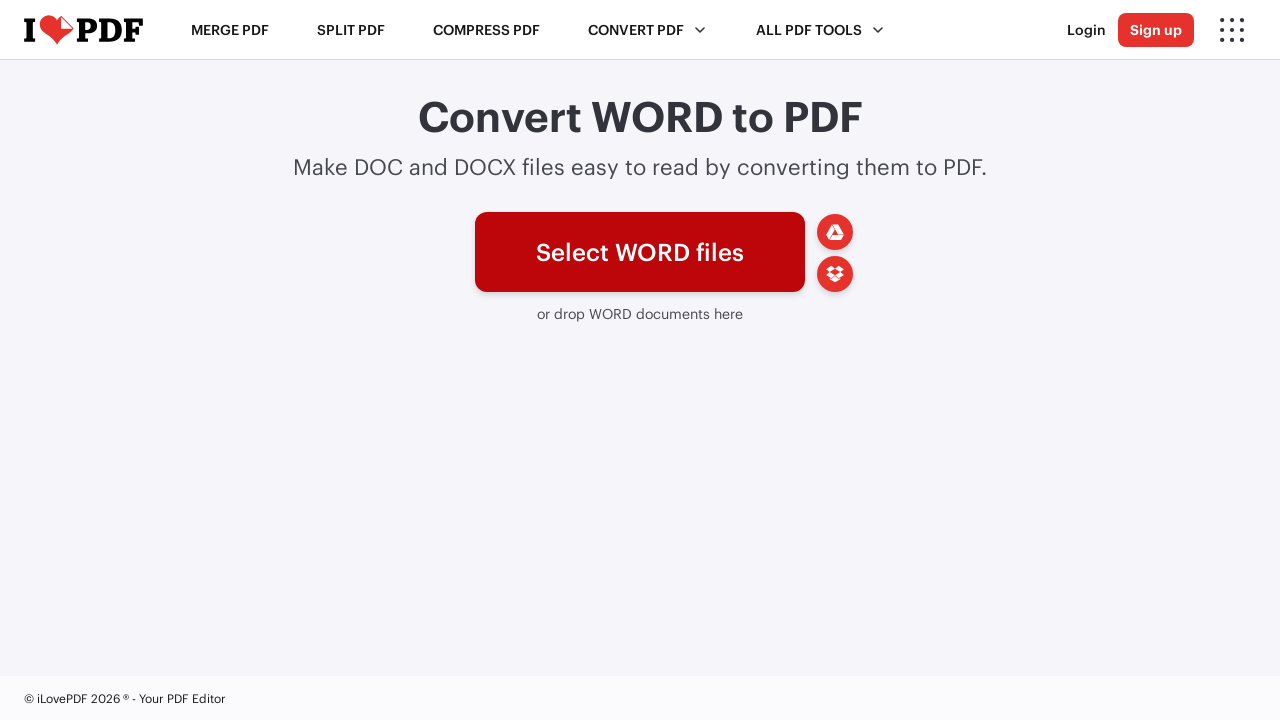

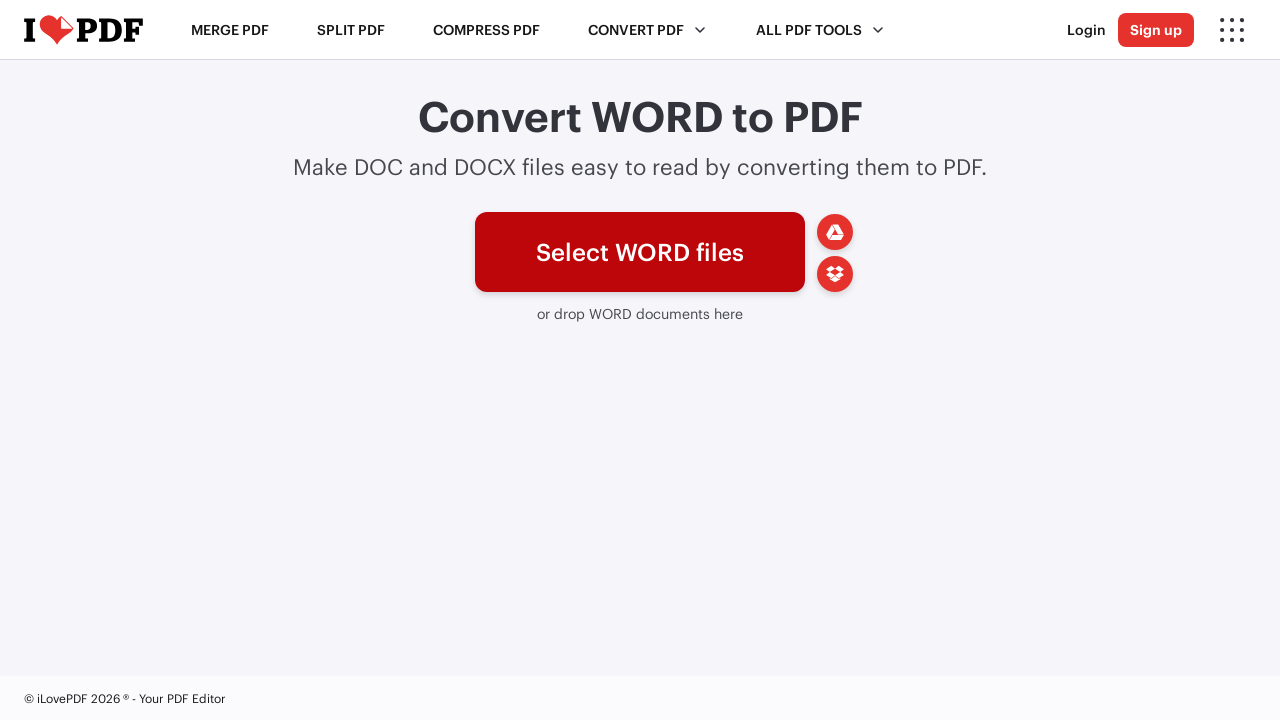